Tests multi-window/tab handling by clicking a link that opens a new tab, switching to the child tab, and verifying an element exists on the new page

Starting URL: https://rahulshettyacademy.com/loginpagePractise/

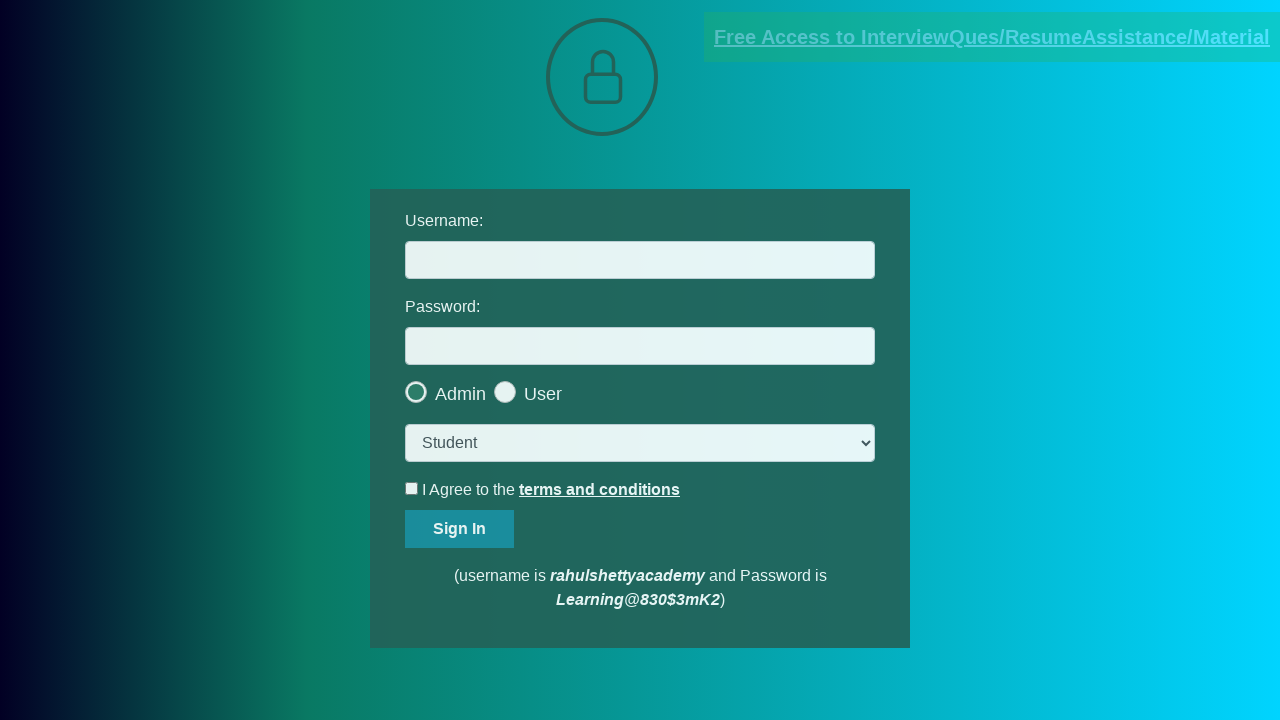

Clicked blinking text link to open new tab at (992, 37) on a.blinkingText
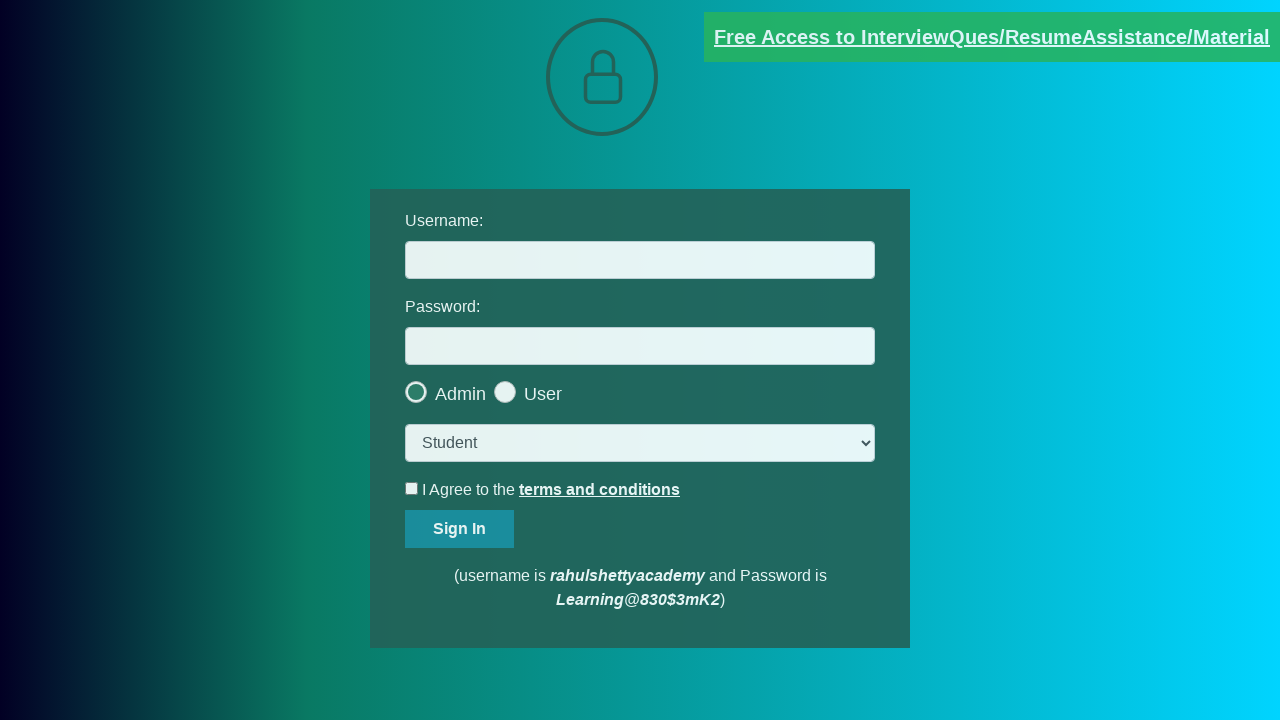

Captured new page/tab object from context
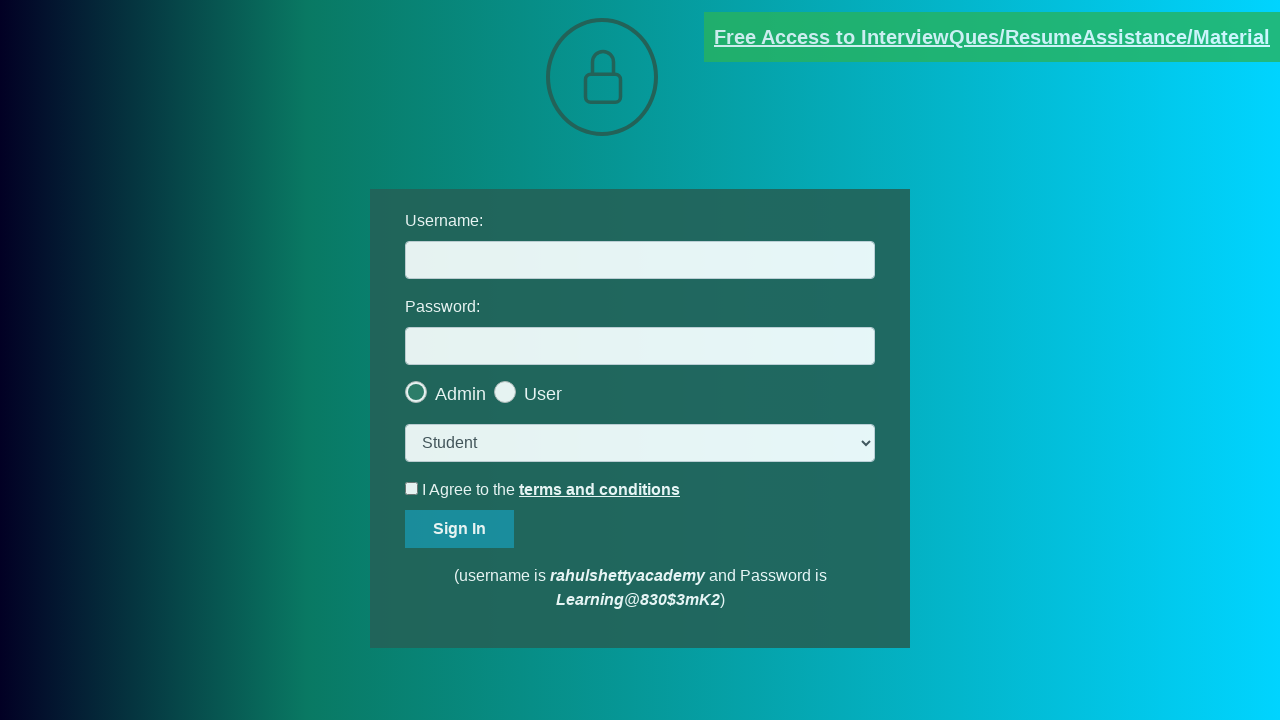

Waited for new page to load completely
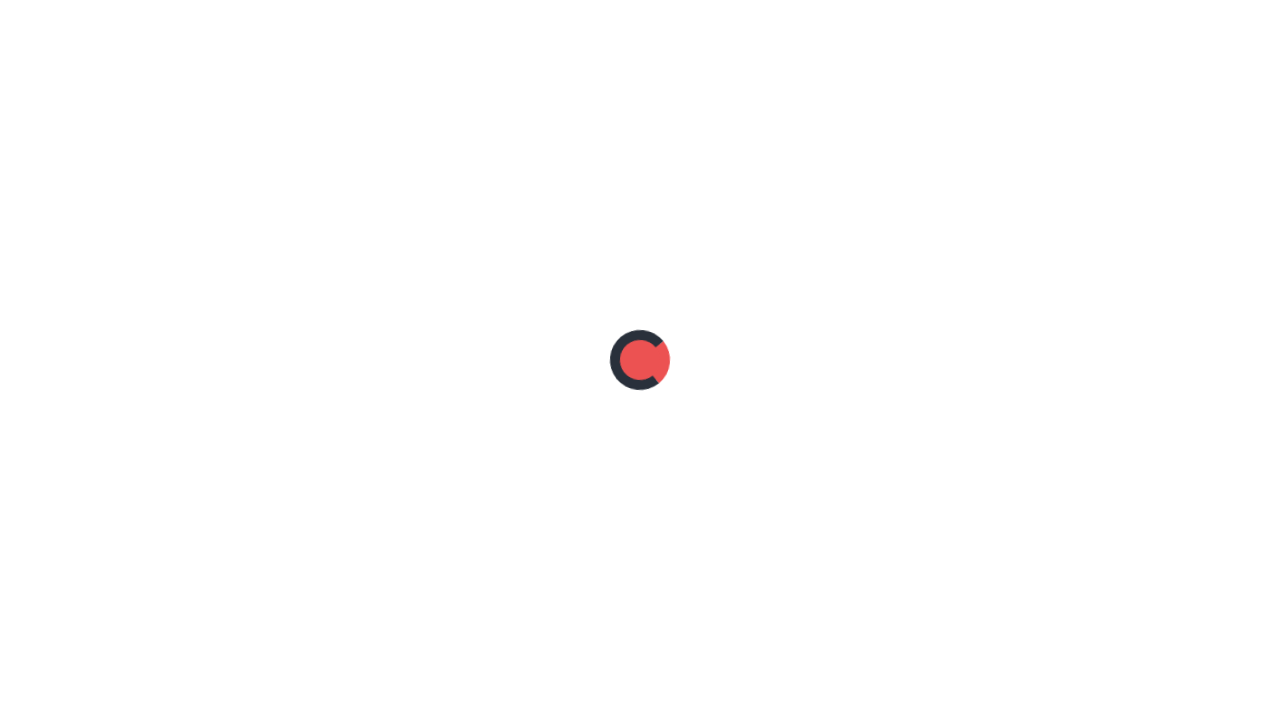

Verified element with selector 'p.im-para.red' exists on child page
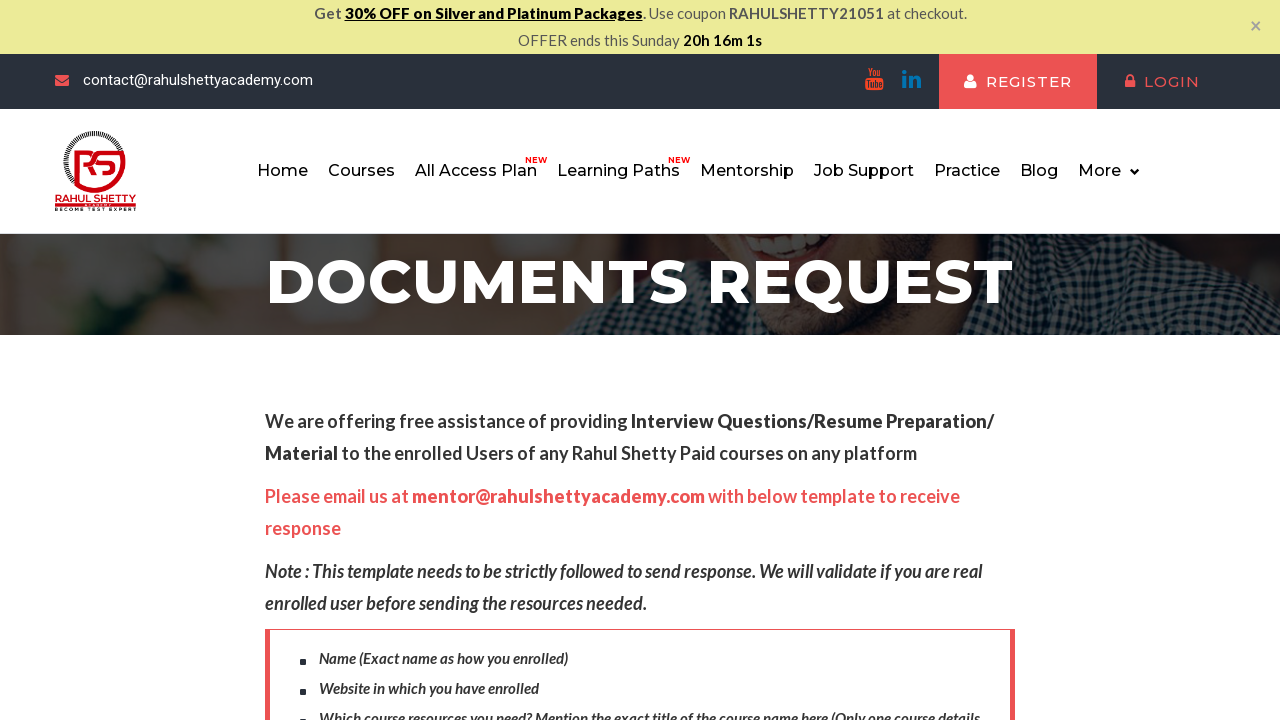

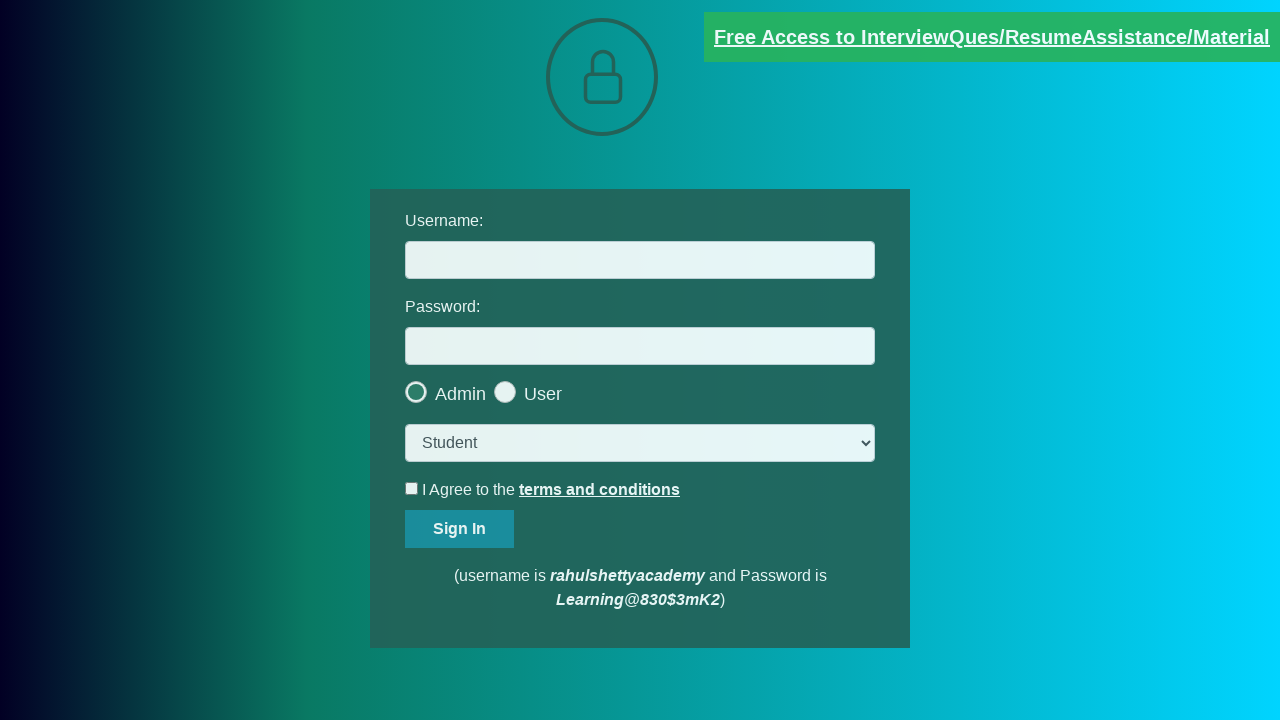